Tests greeting a specific cat by navigating directly to the greet page with a cat name and verifying the personalized greeting

Starting URL: https://cs1632.appspot.com/

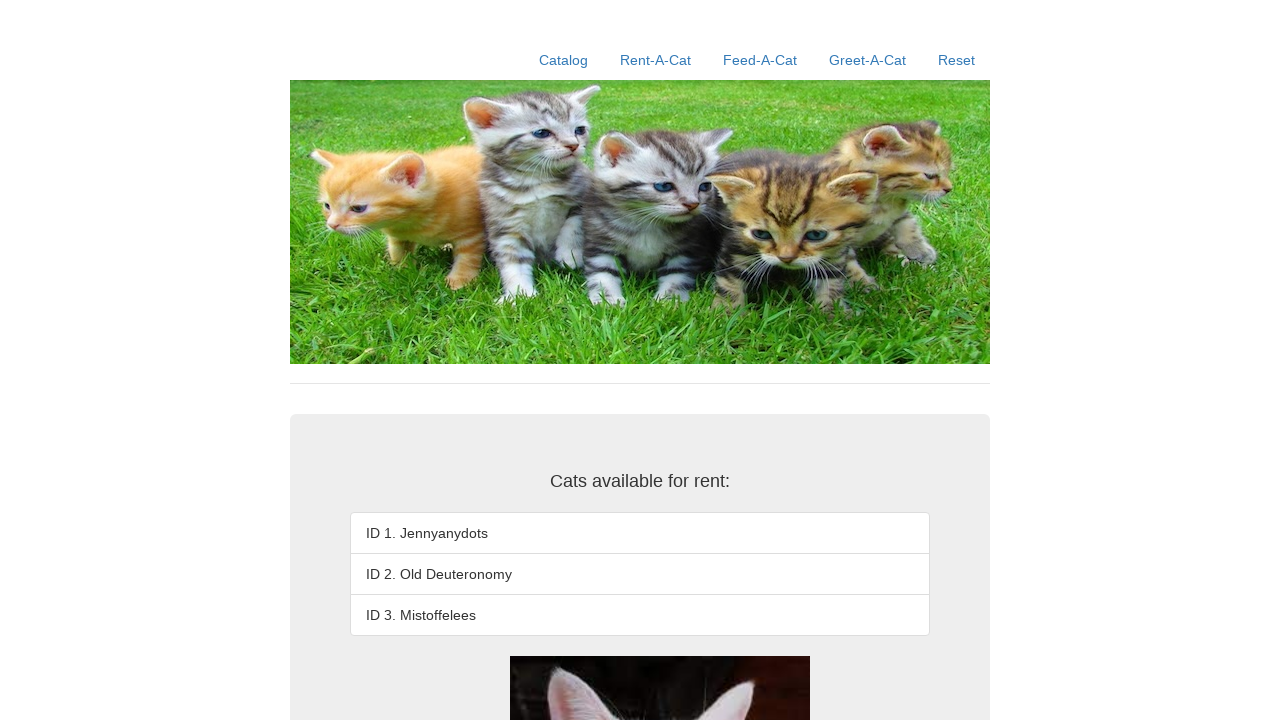

Set cookies to initialize state (all cats unvisited)
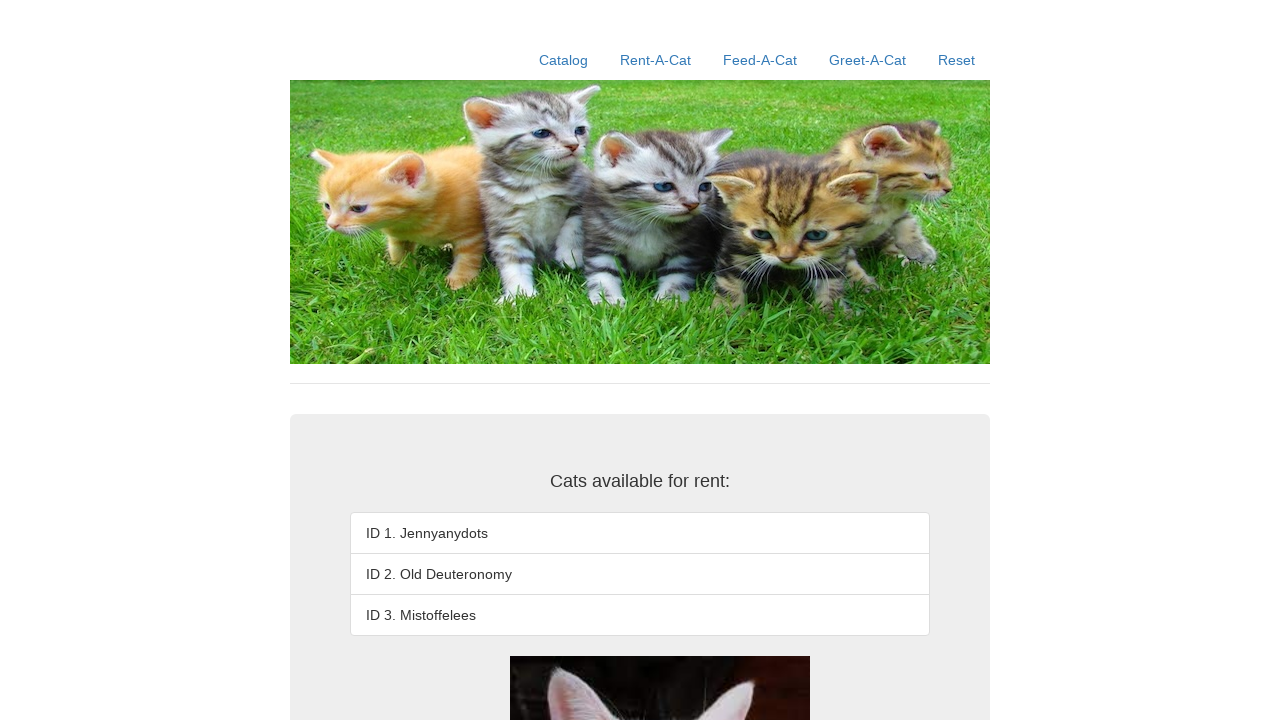

Navigated directly to greet page for cat 'Jennyanydots'
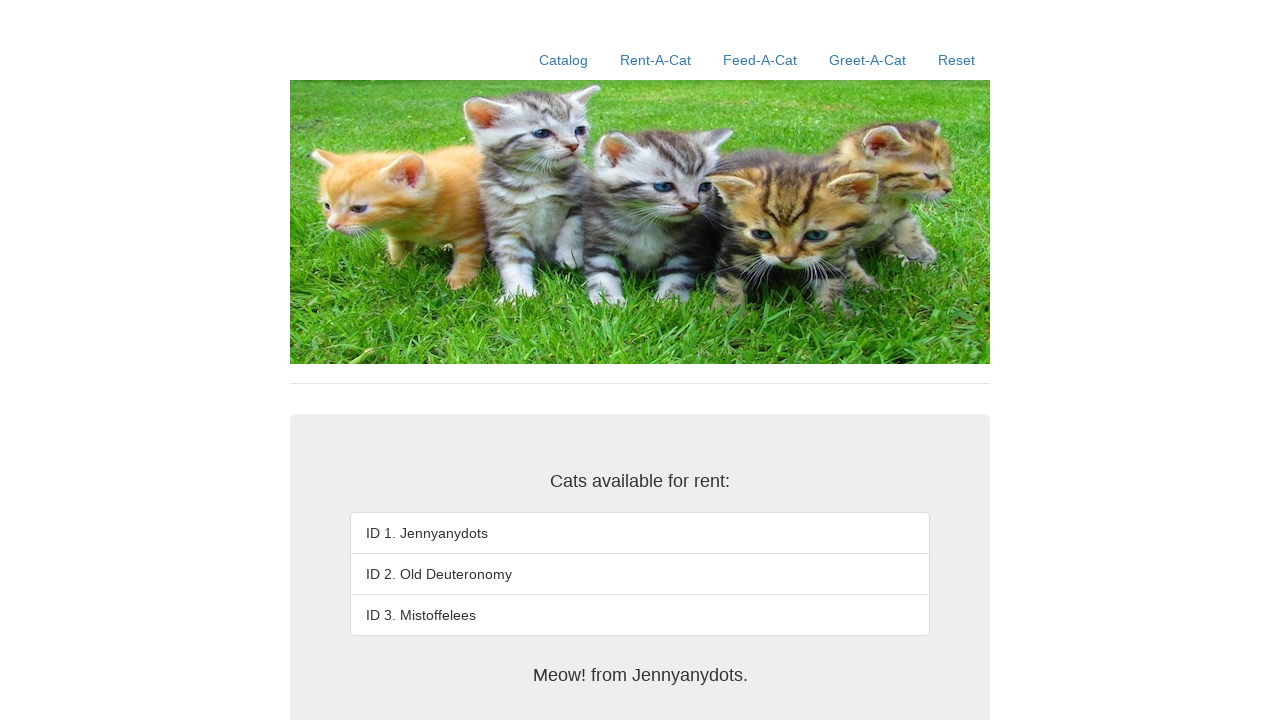

Verified personalized greeting message 'Meow! from Jennyanydots.' is displayed
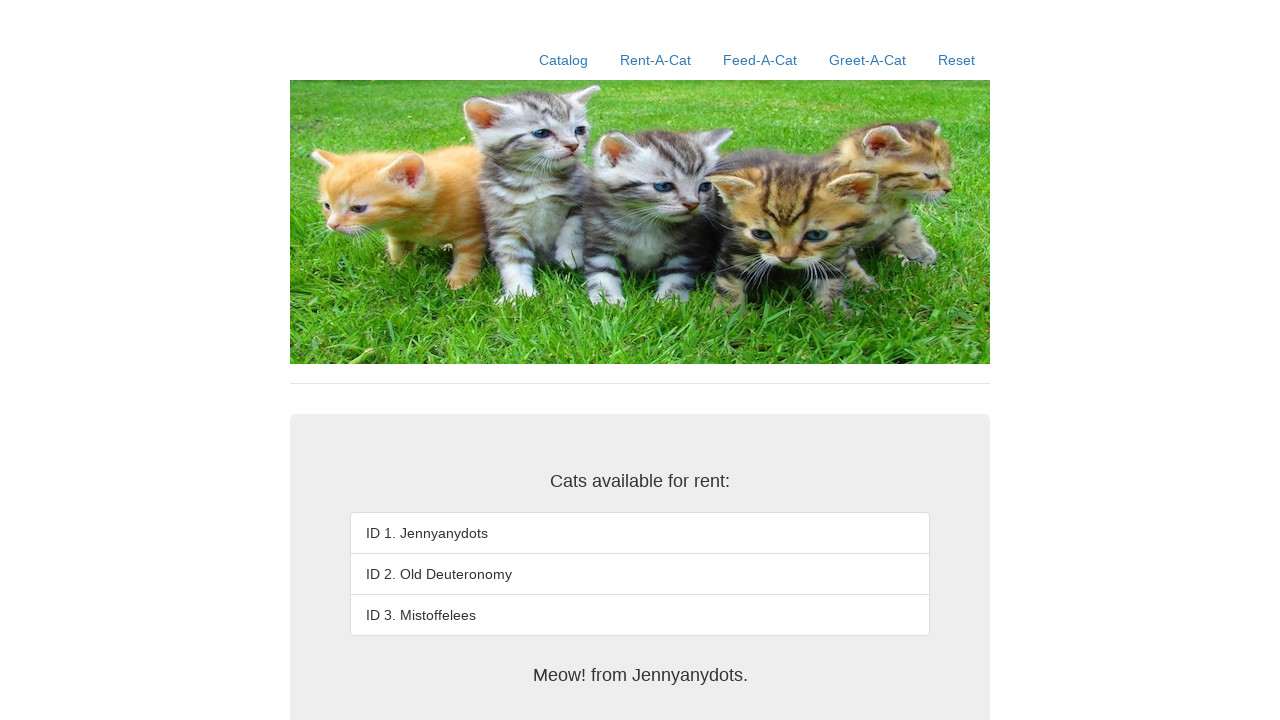

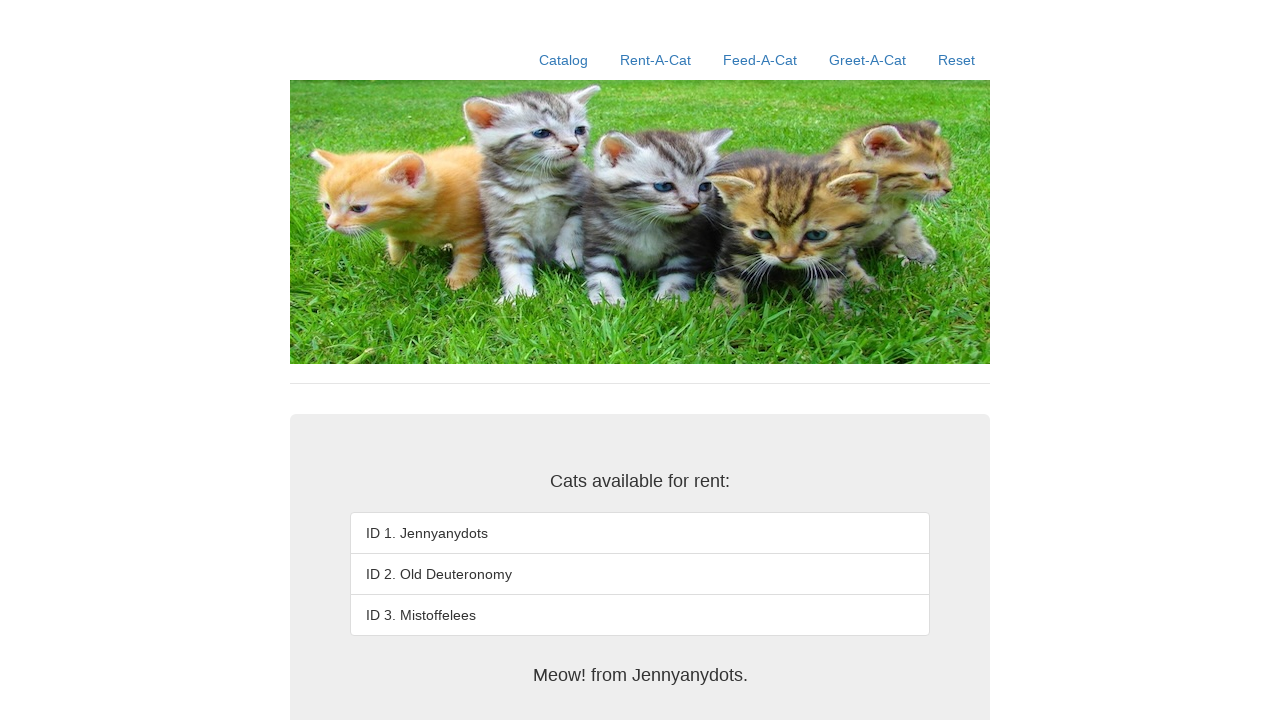